Tests drag and drop functionality on jQuery UI demo page by dragging an element and dropping it onto a target area

Starting URL: https://jqueryui.com/droppable/

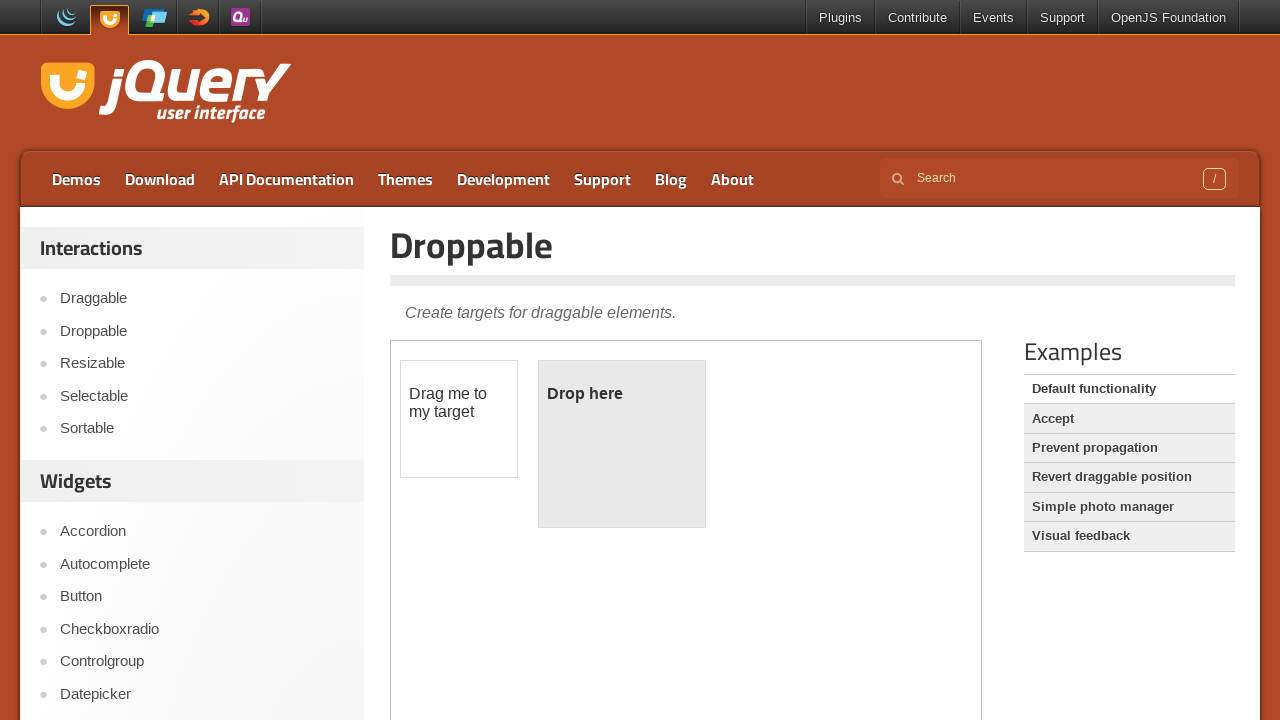

Navigated to jQuery UI droppable demo page
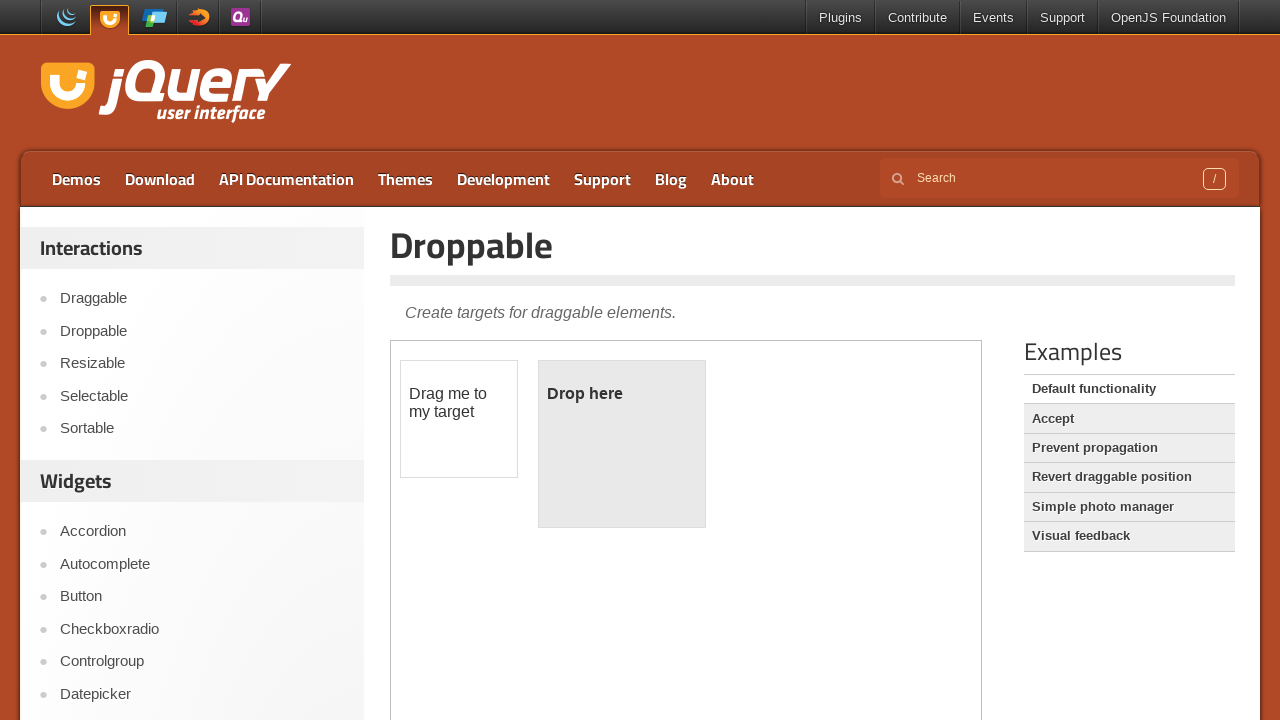

Located demo iframe
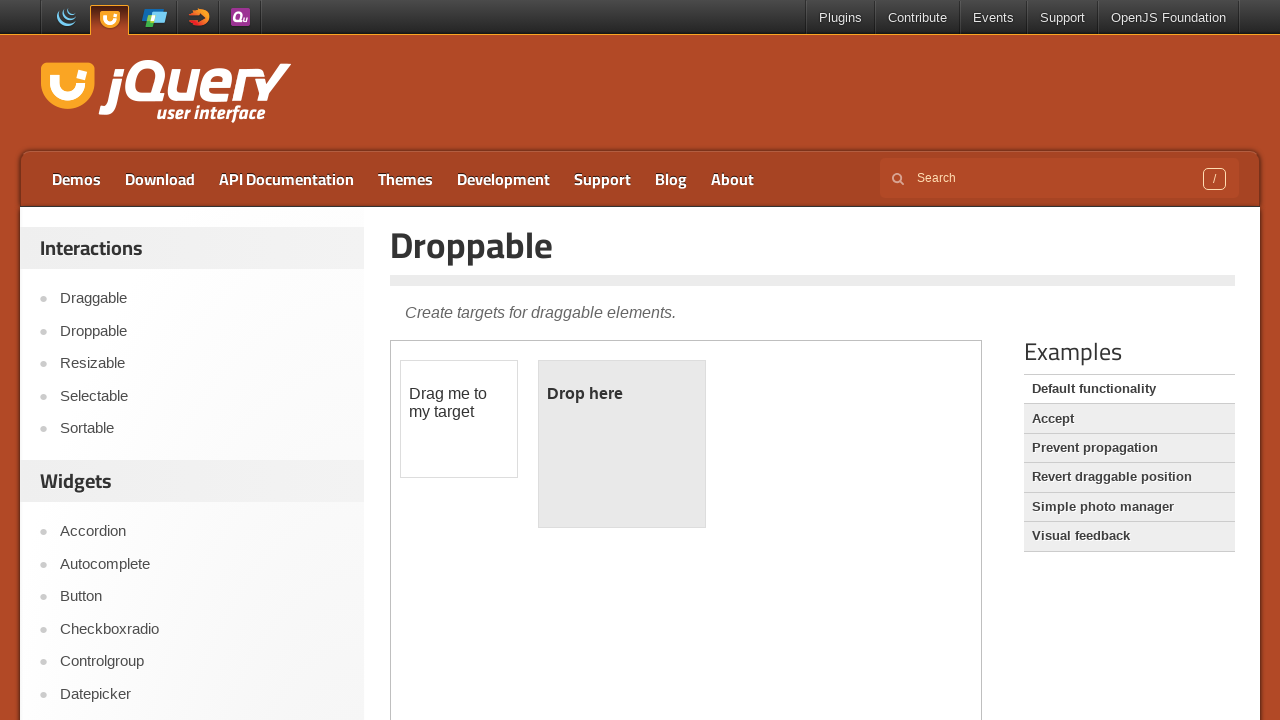

Located draggable element
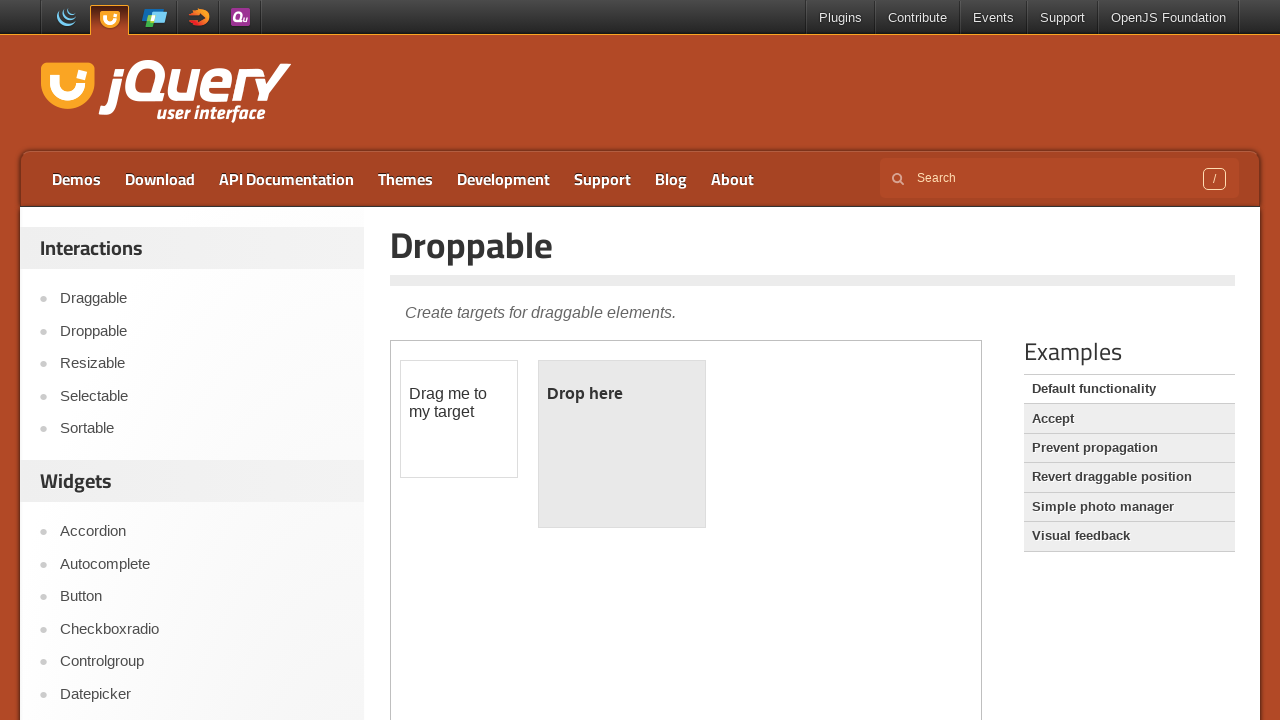

Located droppable target area
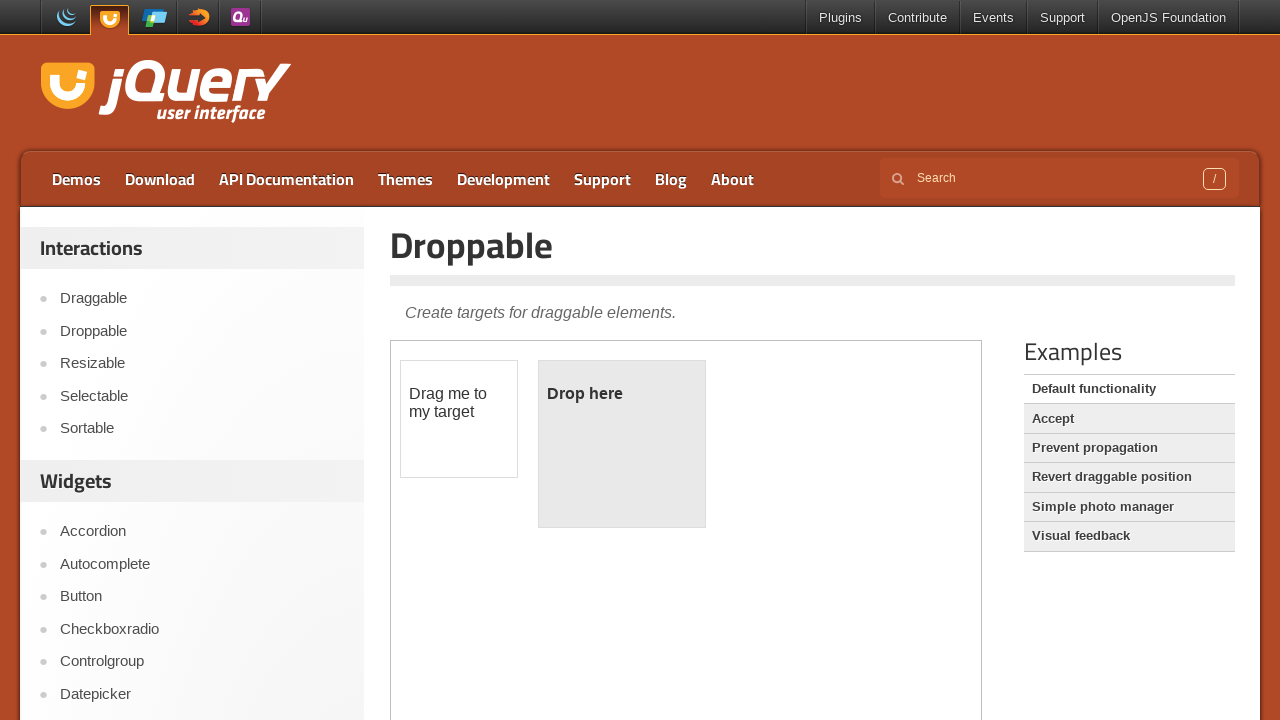

Dragged element onto target drop area at (622, 444)
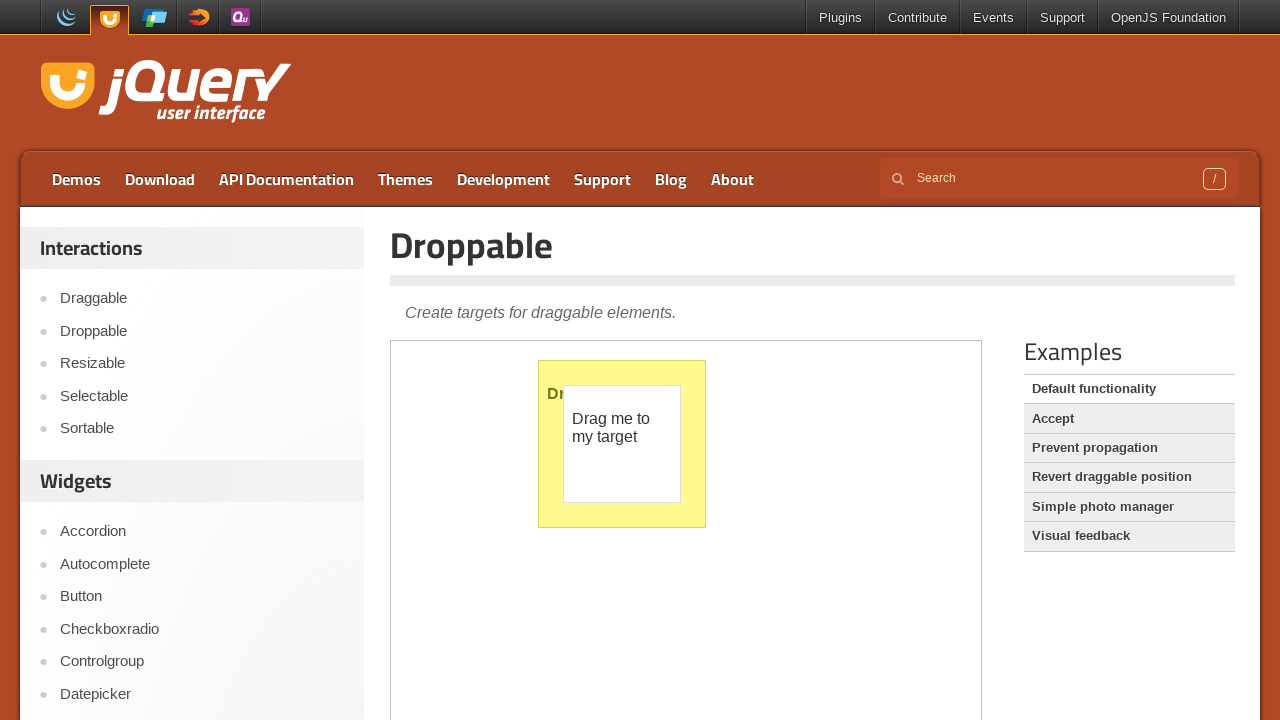

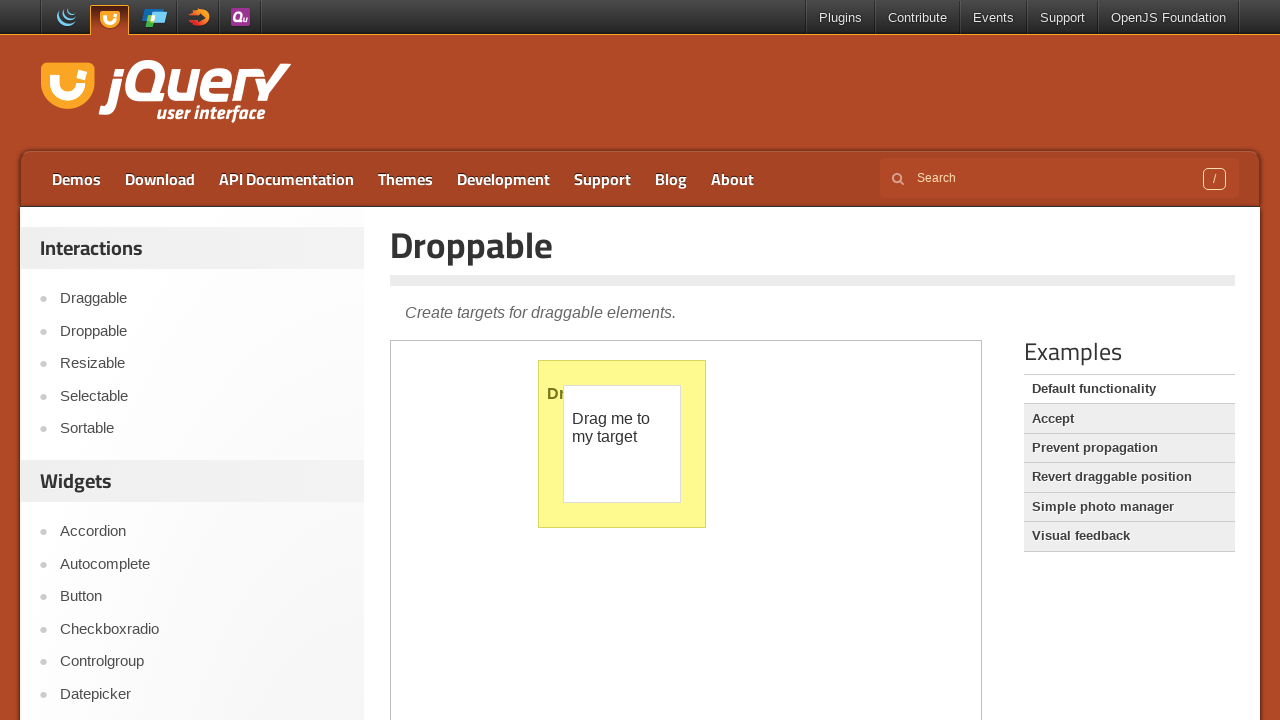